Navigates to Rediff homepage and clicks on the "money" link followed by a "more" link to explore financial content sections

Starting URL: https://www.rediff.com/

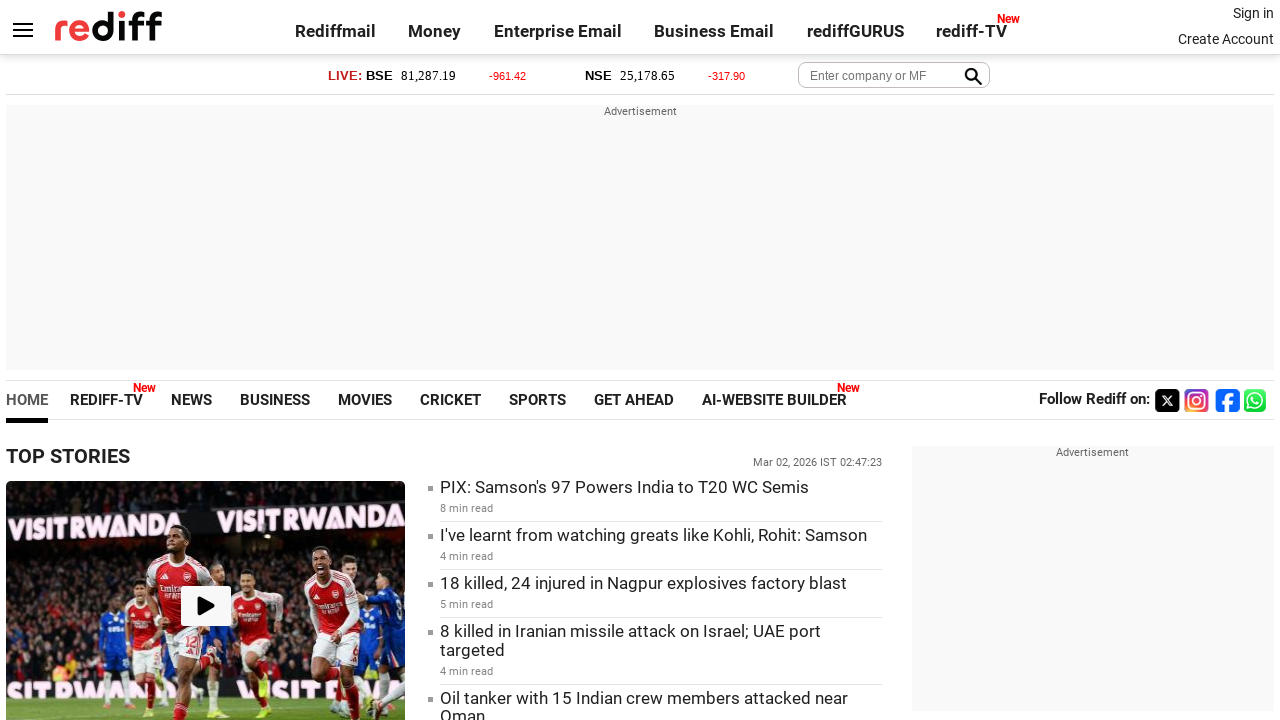

Clicked on the 'money' link on Rediff homepage at (435, 31) on a:text('money')
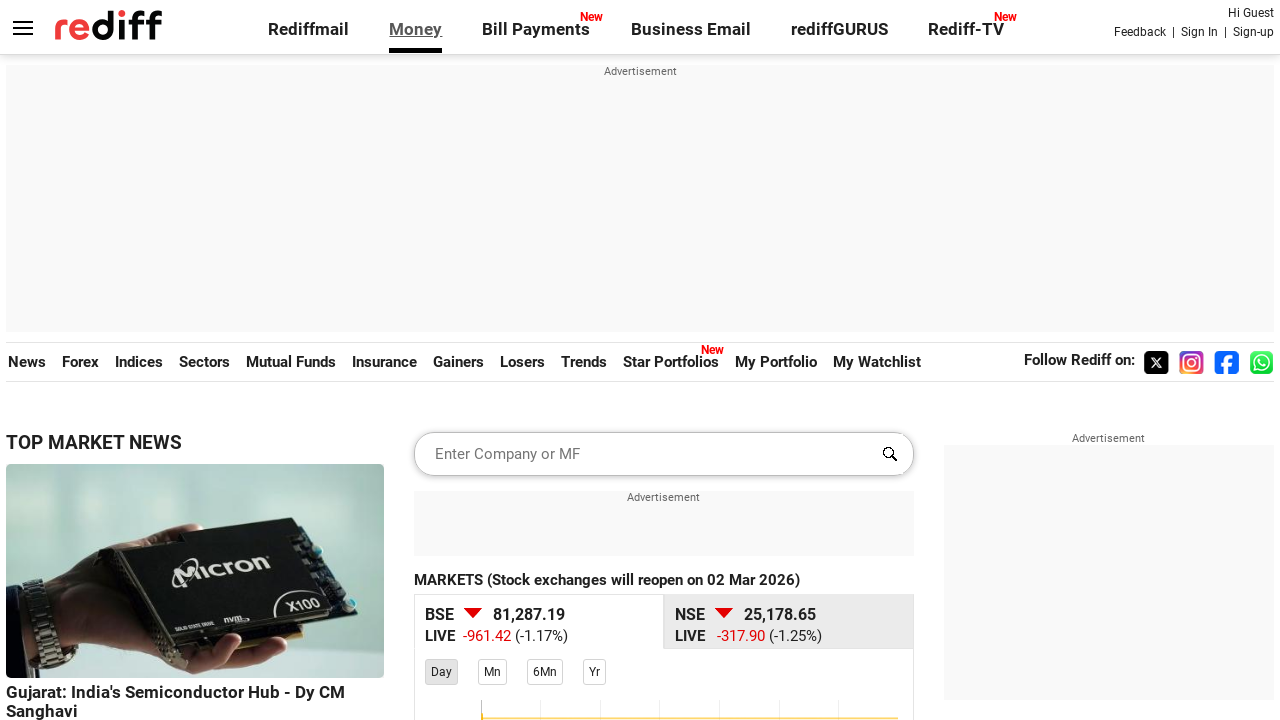

Clicked on the 'more' link to explore financial content sections at (341, 361) on a:text-matches('more', 'i')
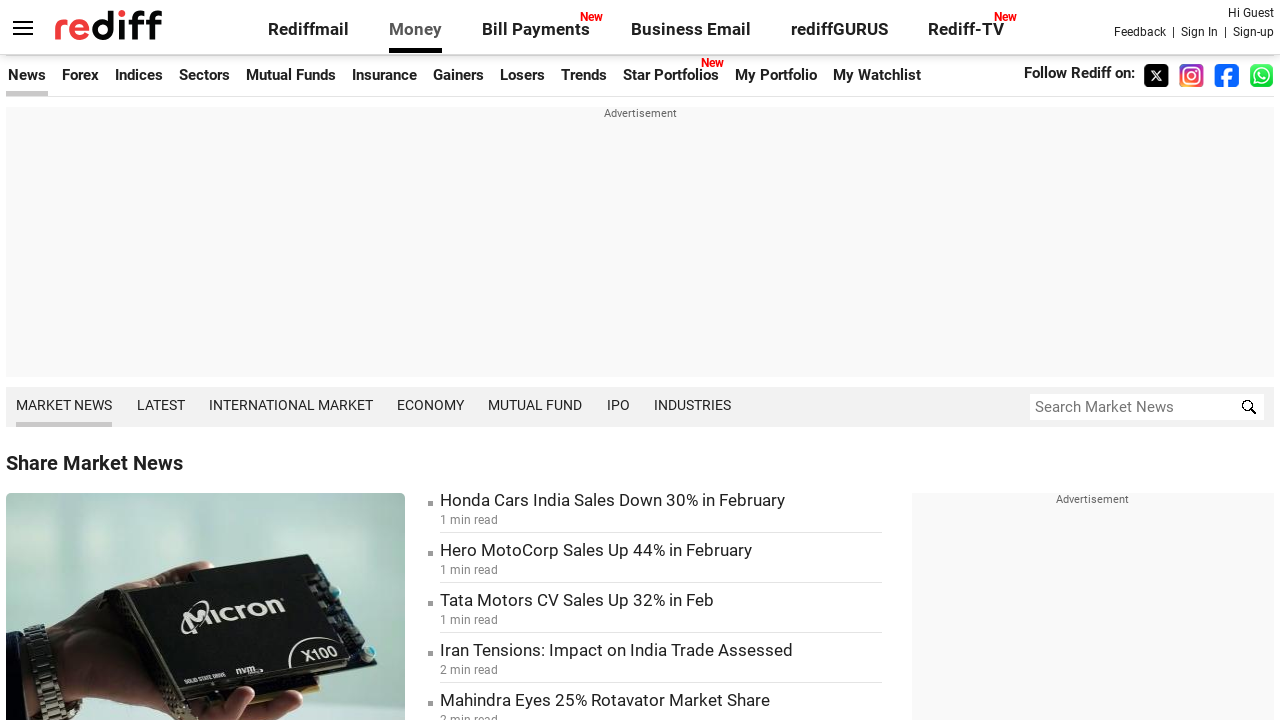

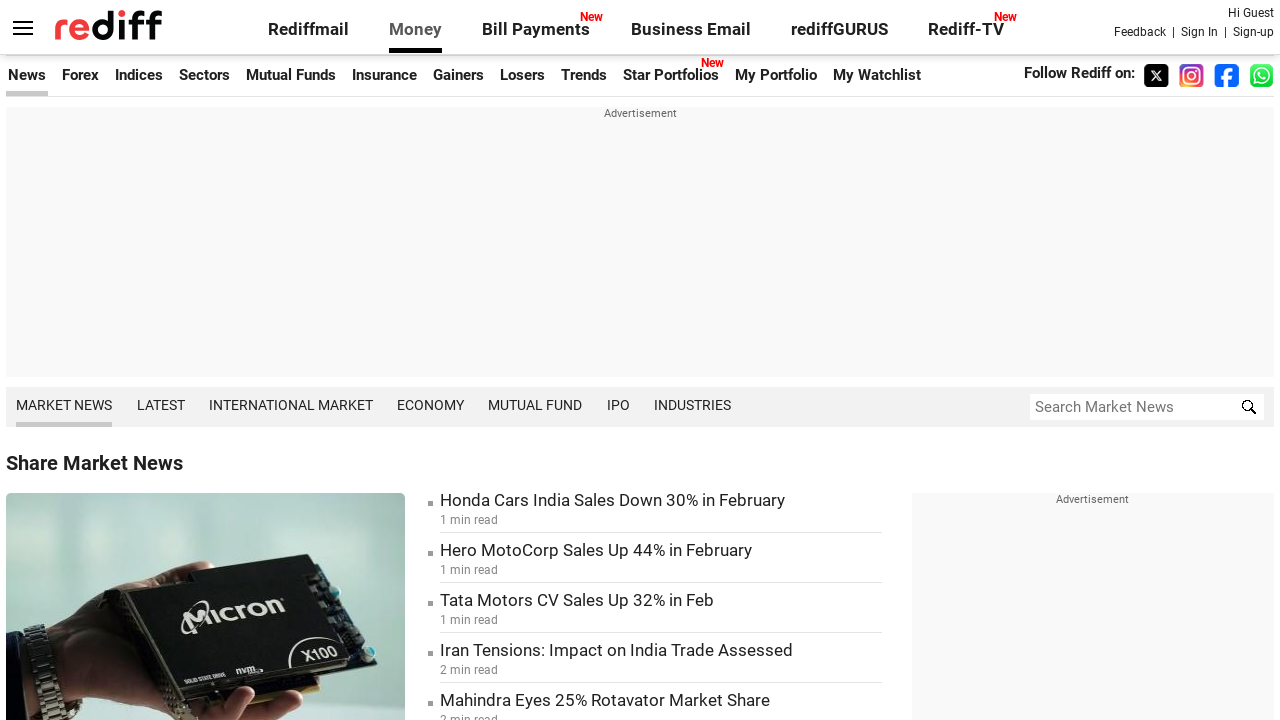